Tests relative locator functionality by finding and interacting with form elements using positional relationships

Starting URL: https://rahulshettyacademy.com/angularpractice/

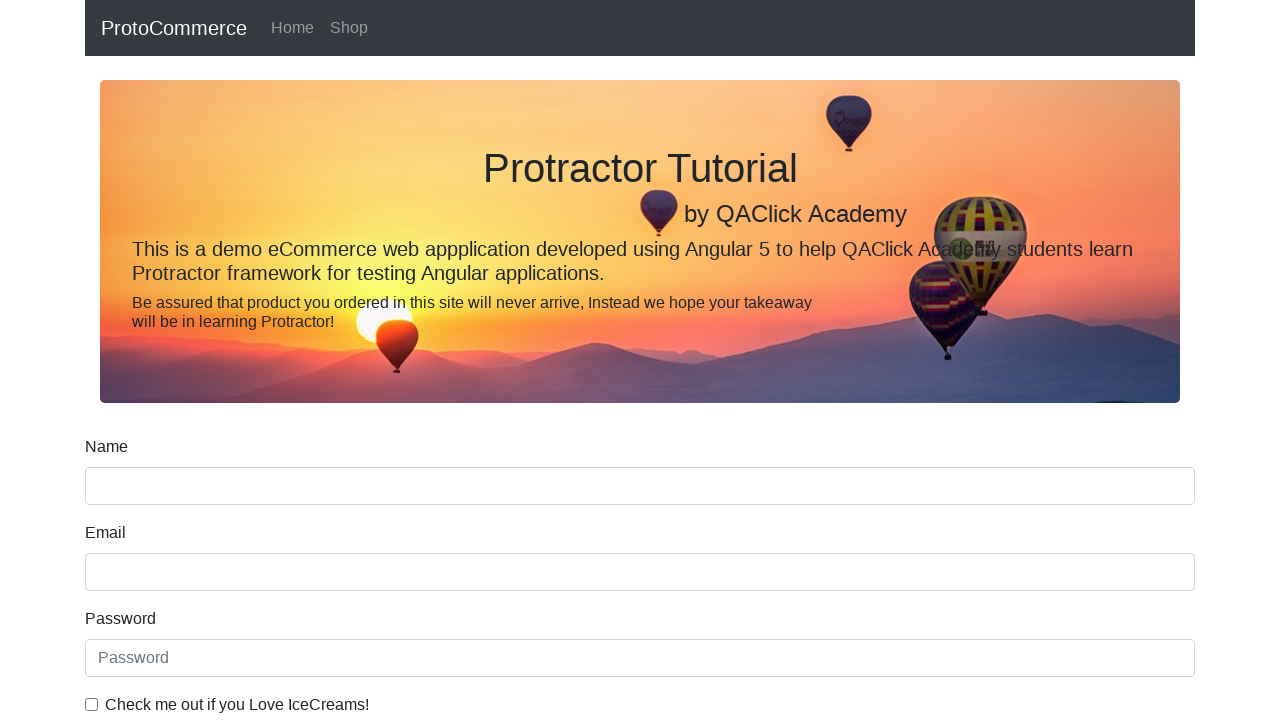

Located the 'Date of Birth' label element
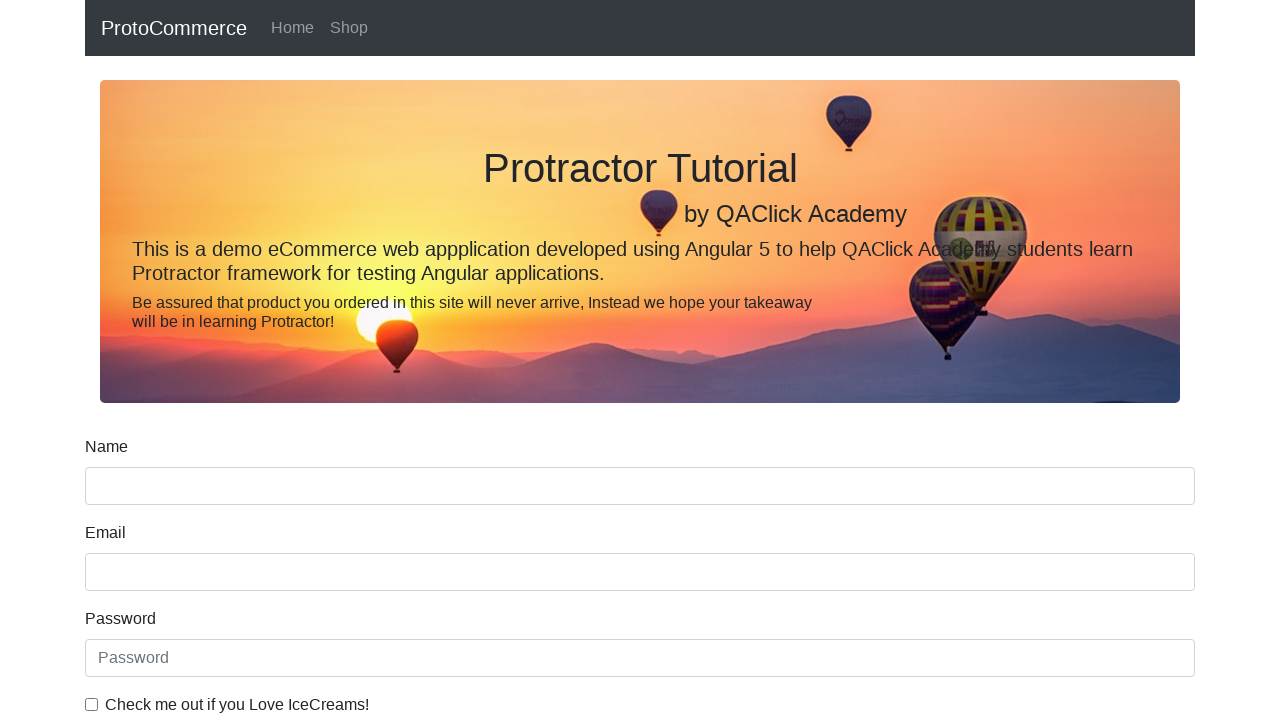

Clicked on the date of birth input field at (640, 412) on input[name='bday']
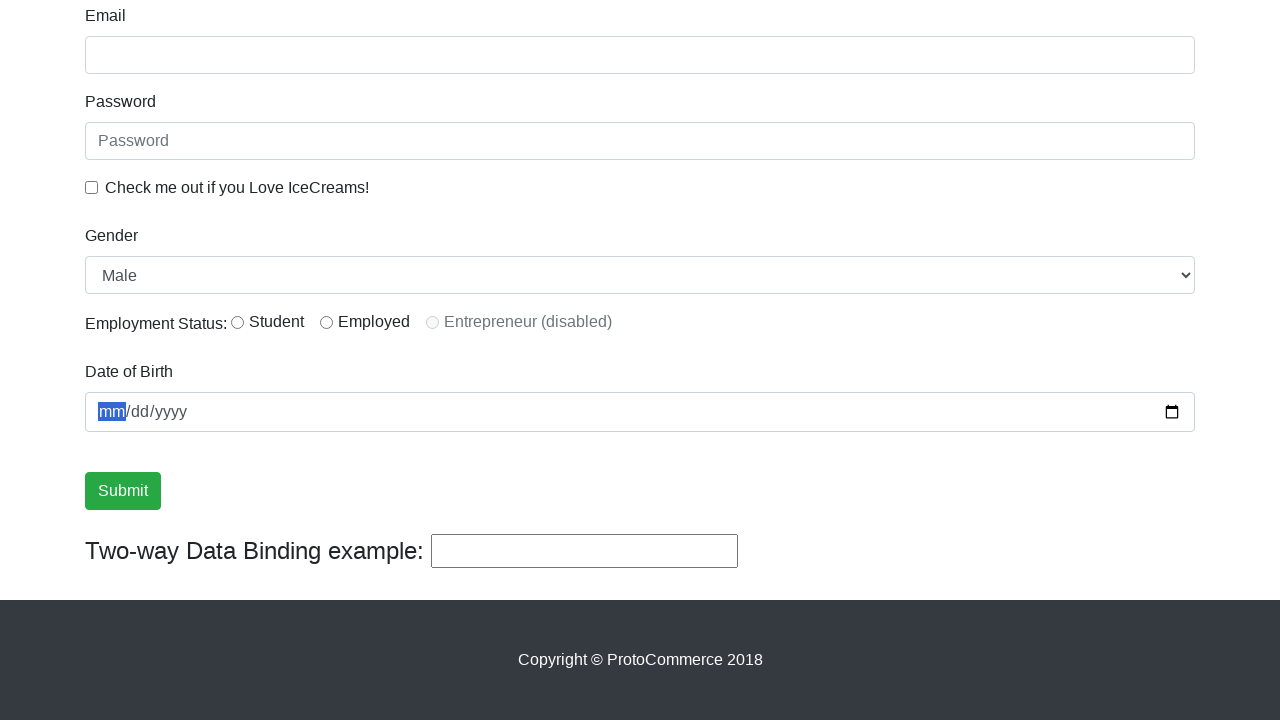

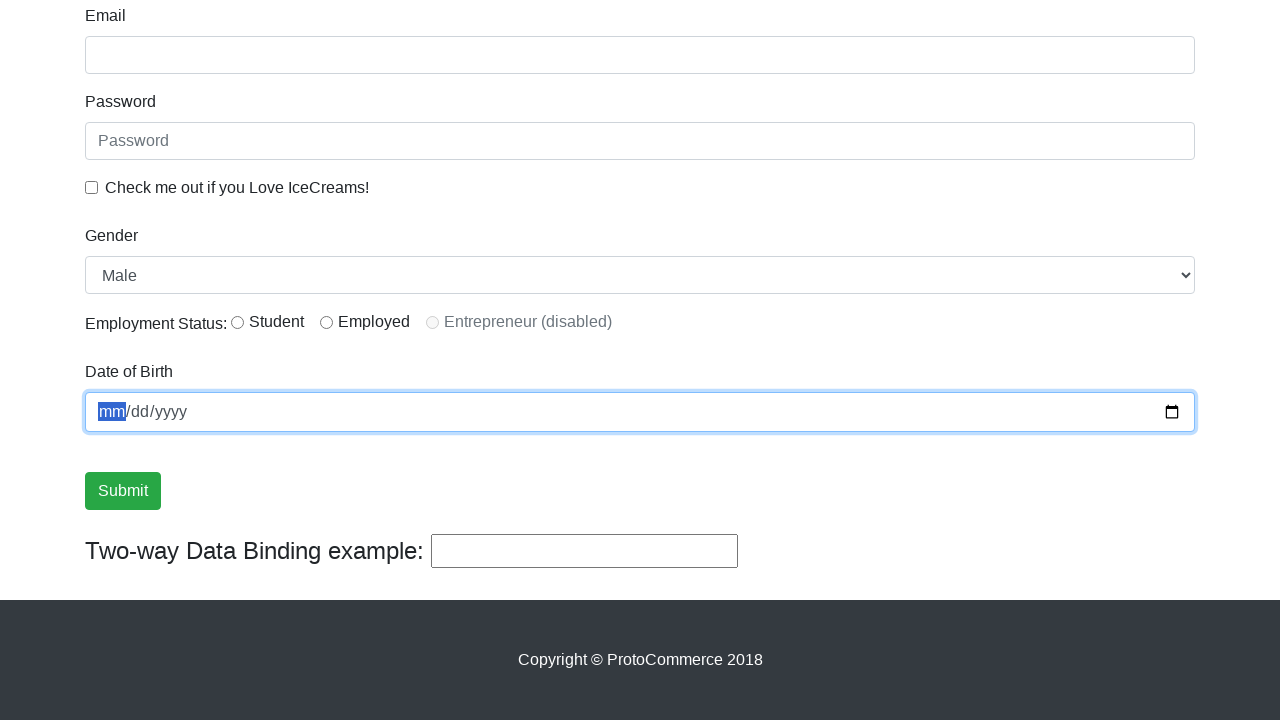